Tests dynamic loading functionality by clicking a start button and verifying that "Hello World!" text appears after loading

Starting URL: http://the-internet.herokuapp.com/dynamic_loading/2

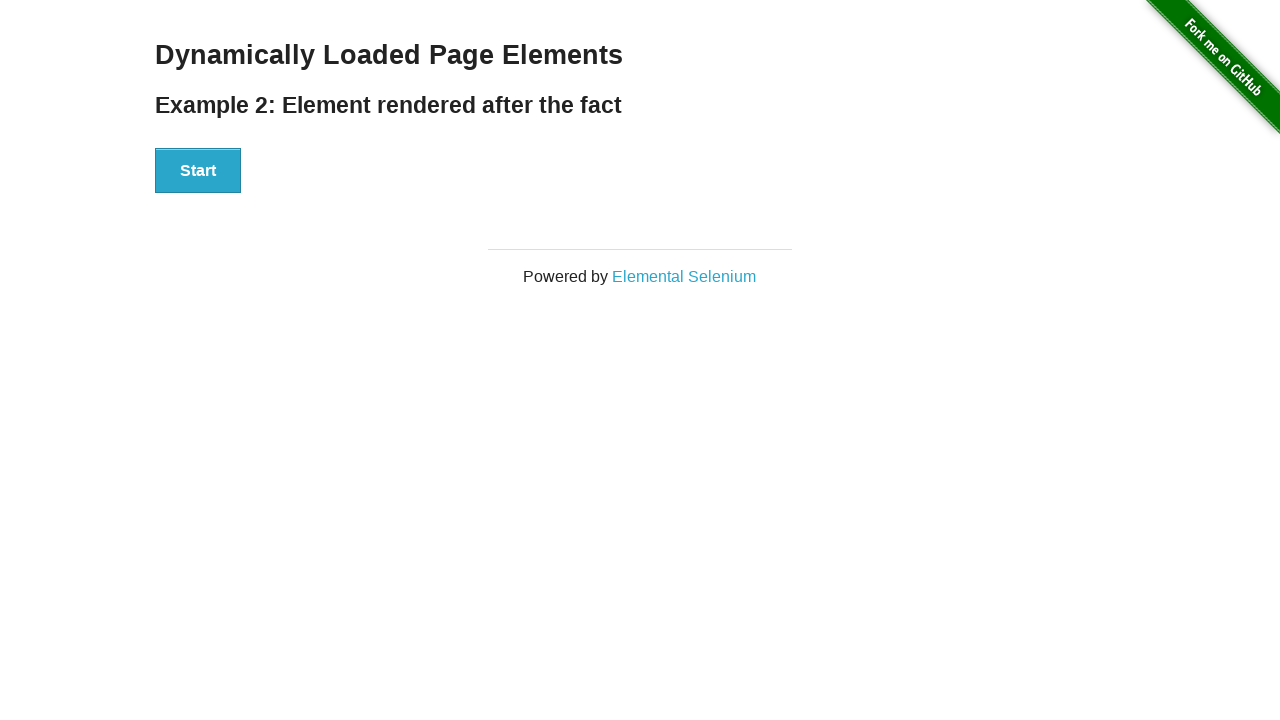

Clicked the Start button to trigger dynamic loading at (198, 171) on xpath=//div[@id='start']/button
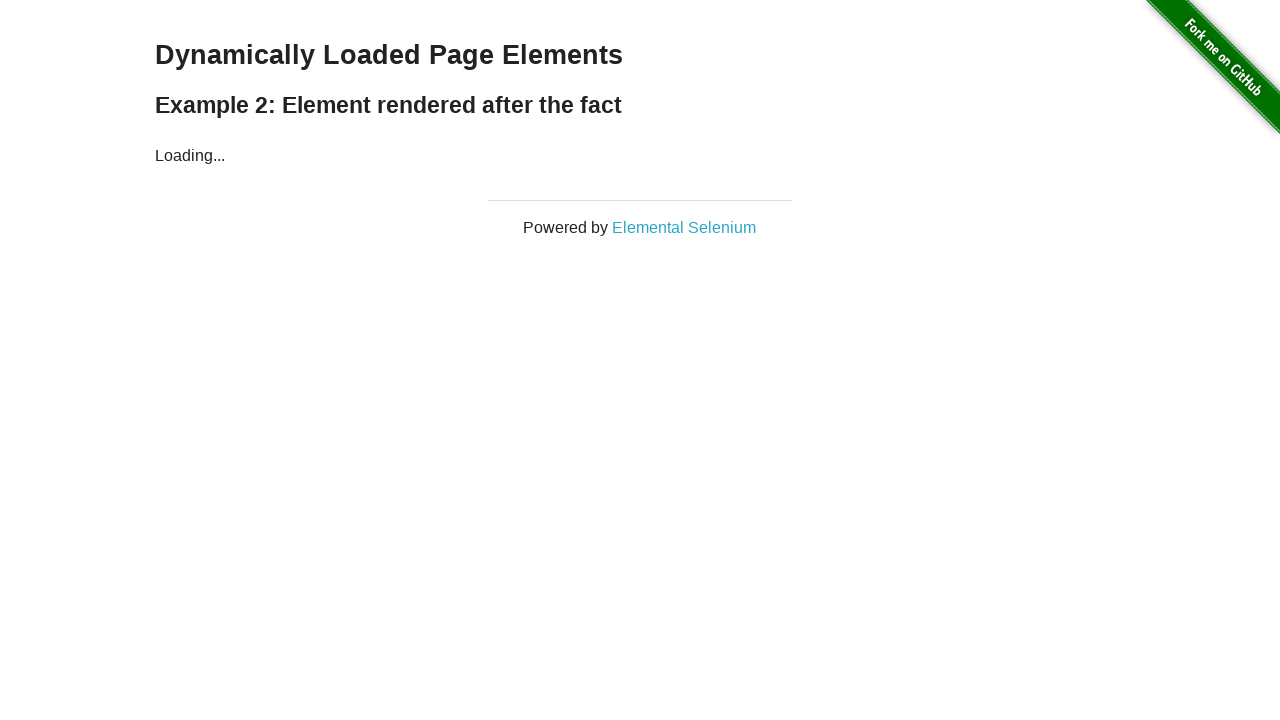

Waited for the loading to complete and 'Hello World!' text to appear
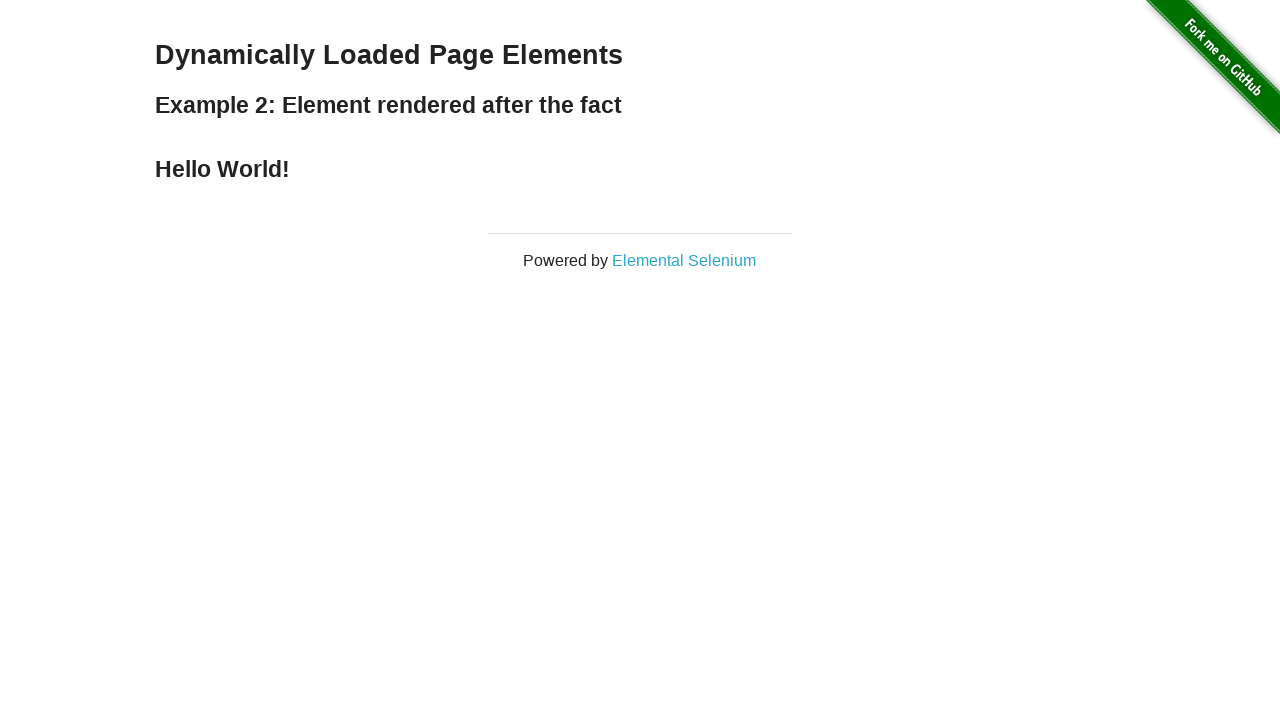

Verified that the text content equals 'Hello World!'
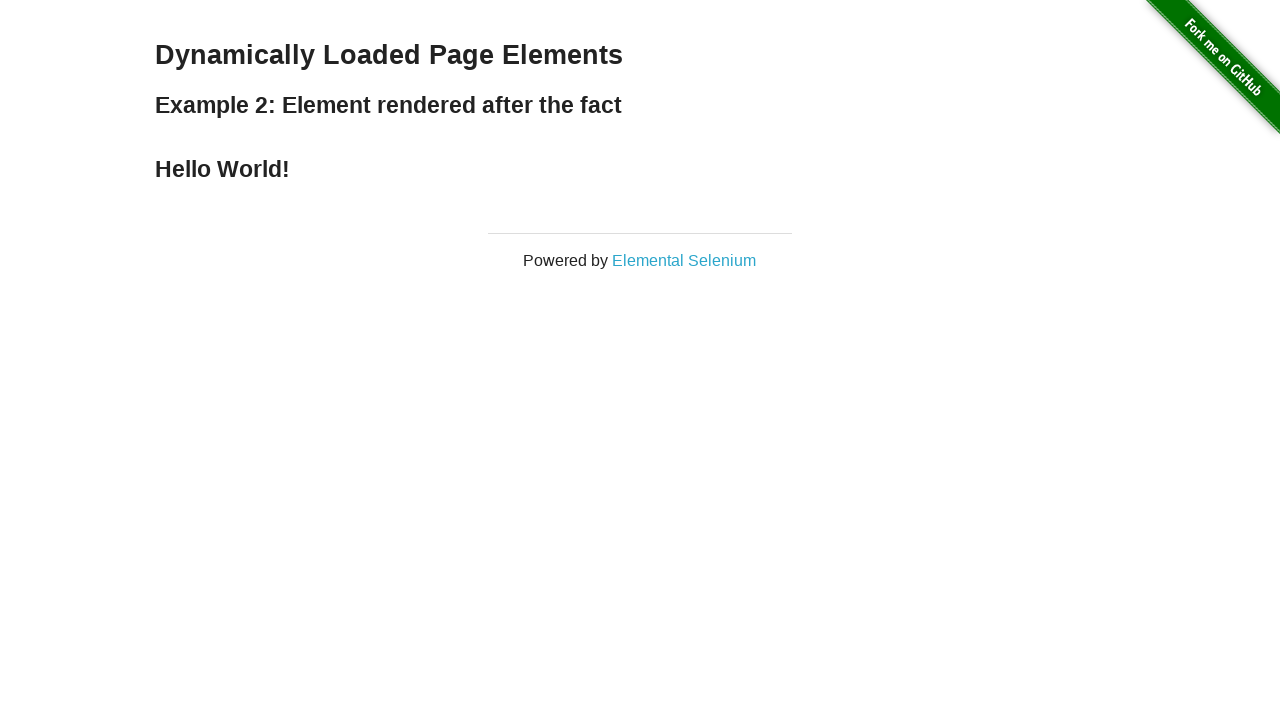

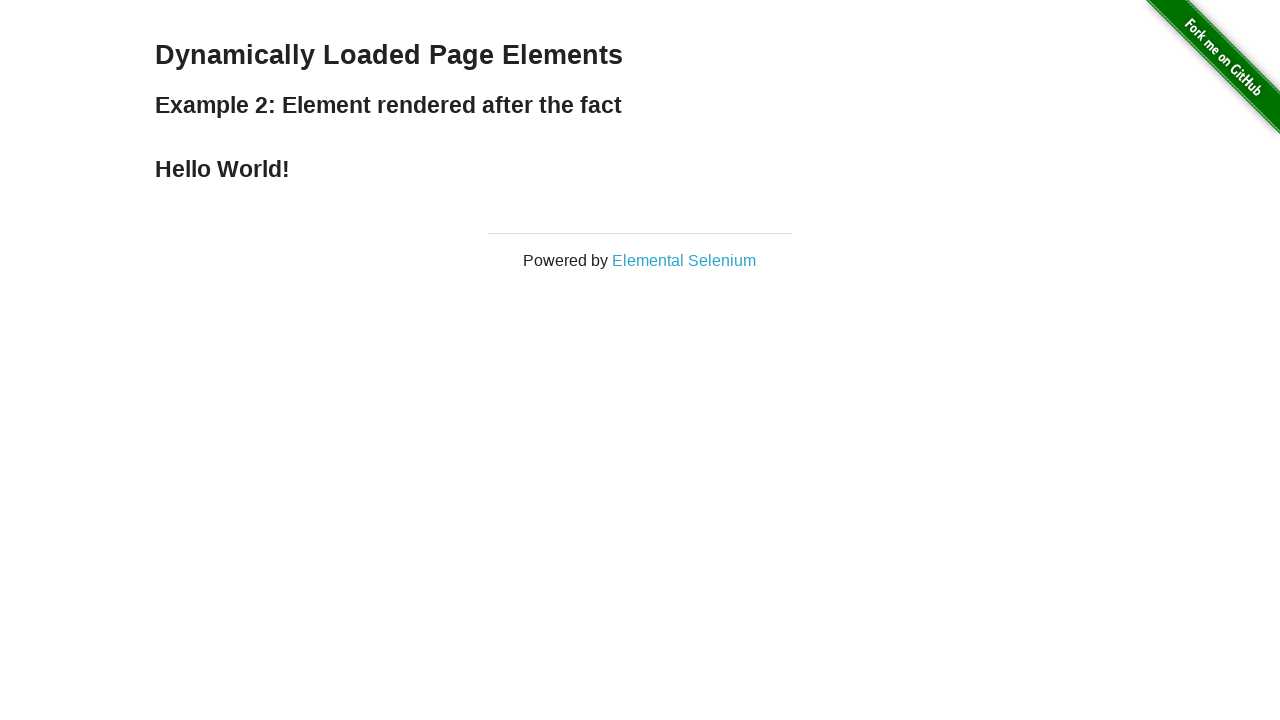